Tests adding todo items by filling the input field and pressing Enter, then verifying the items appear in the list

Starting URL: https://demo.playwright.dev/todomvc

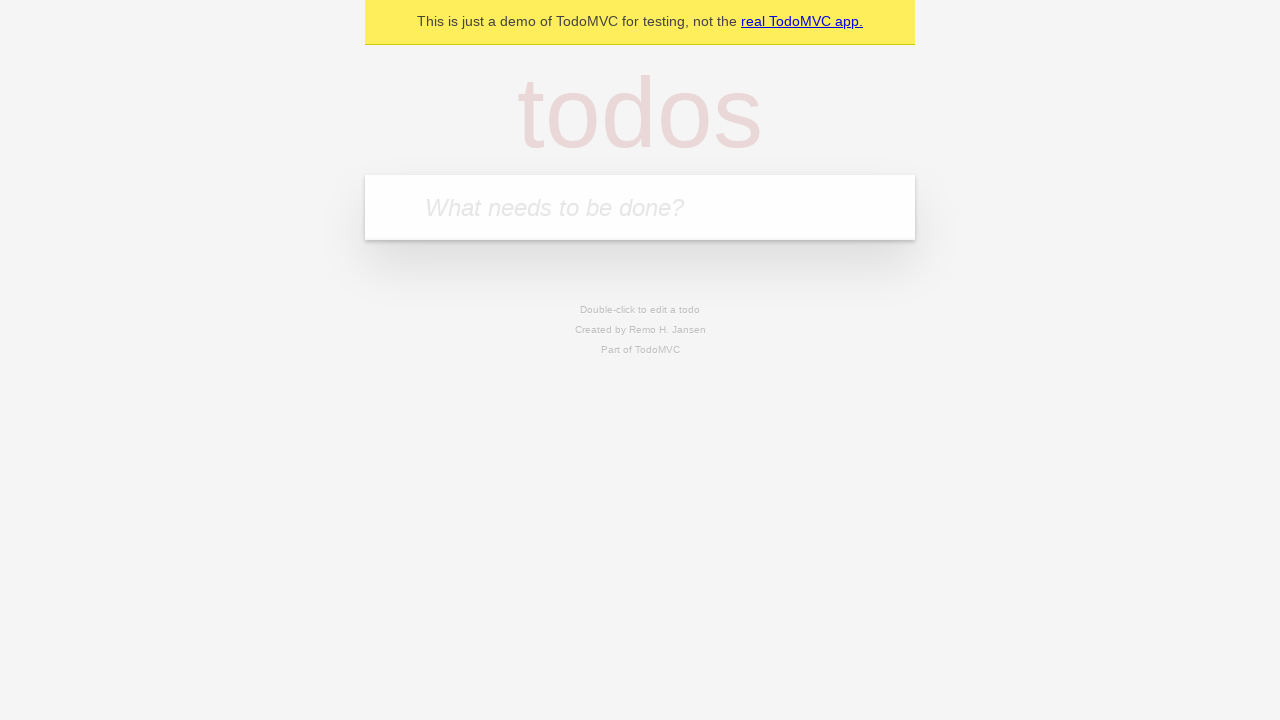

Filled todo input field with 'buy some cheese' on internal:attr=[placeholder="What needs to be done?"i]
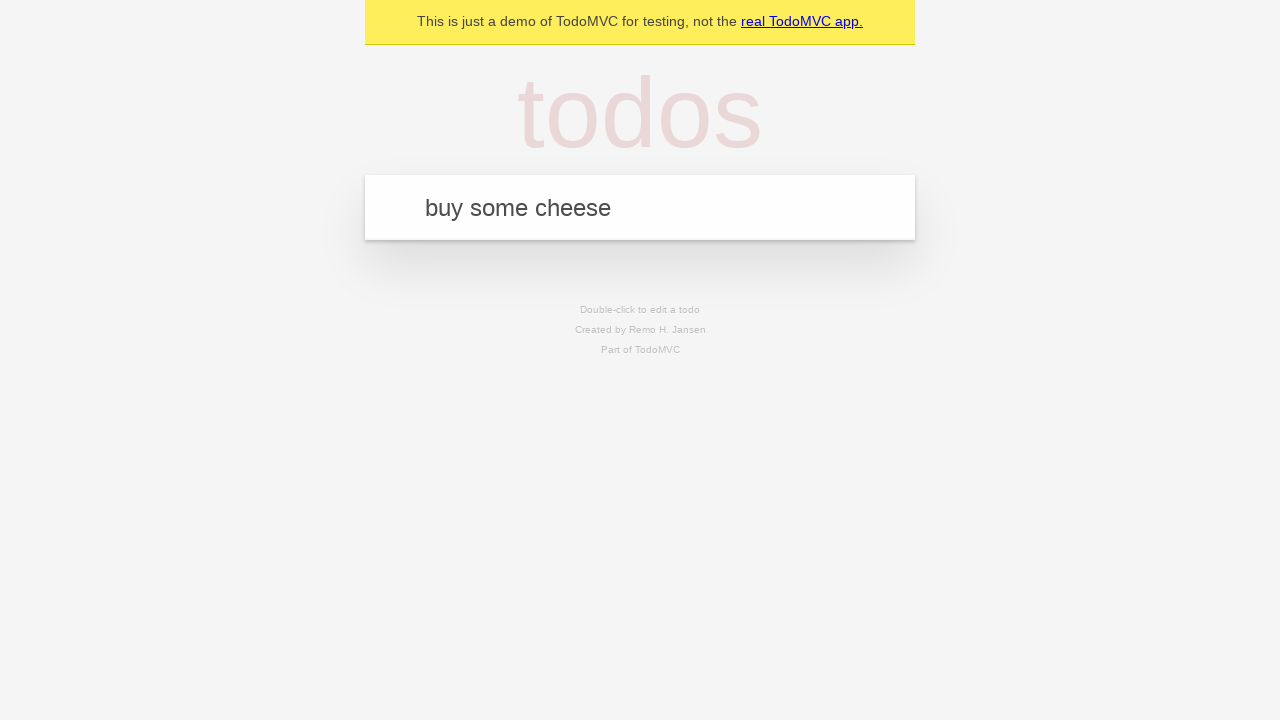

Pressed Enter to submit first todo item on internal:attr=[placeholder="What needs to be done?"i]
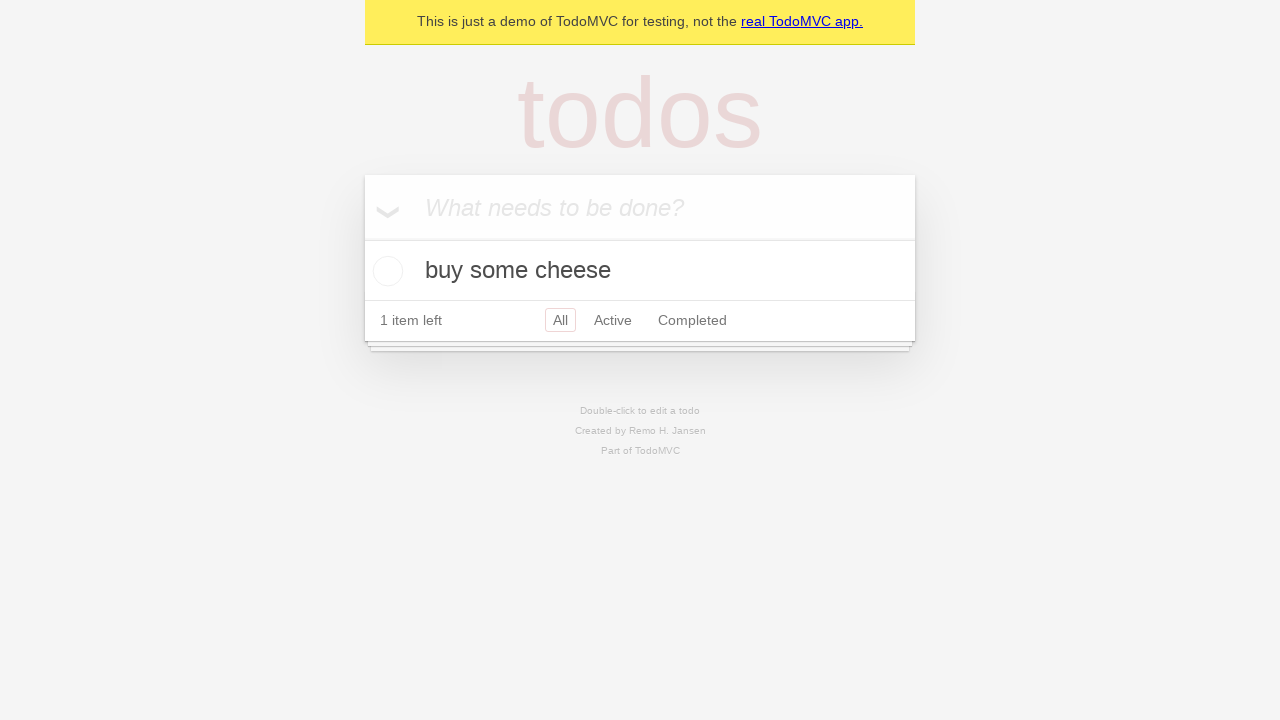

First todo item appeared in the list
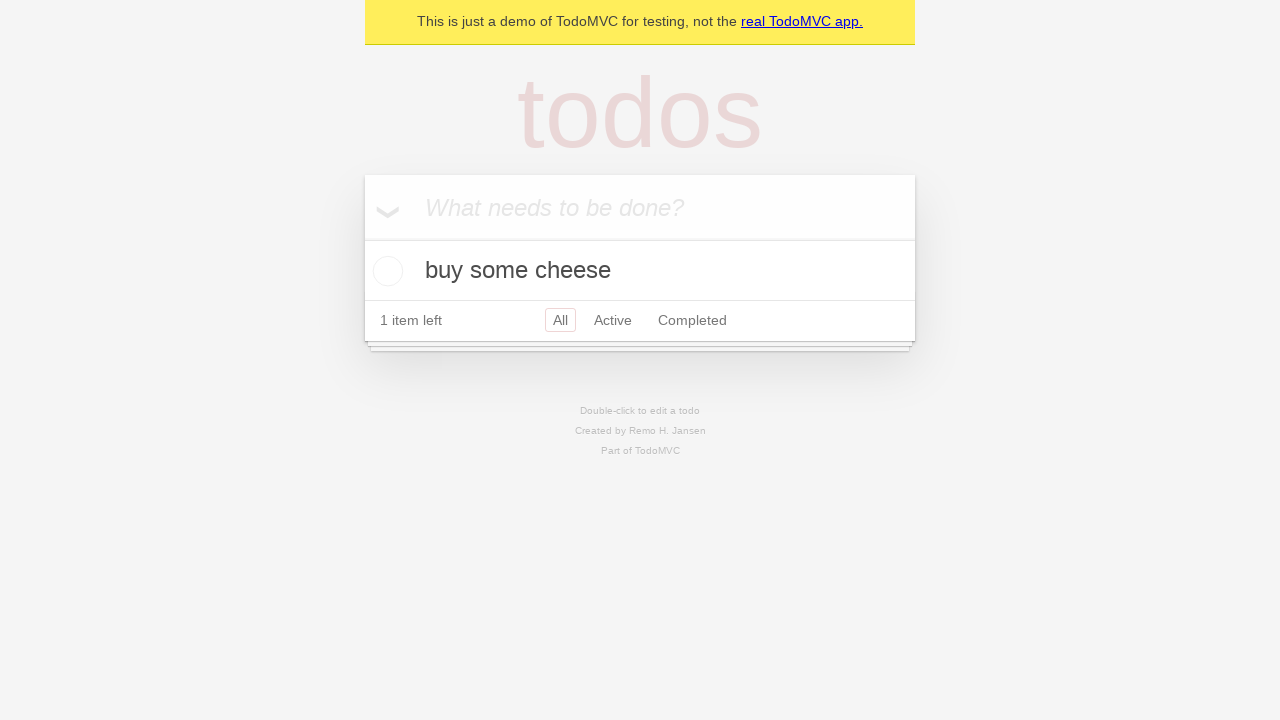

Filled todo input field with 'feed the cat' on internal:attr=[placeholder="What needs to be done?"i]
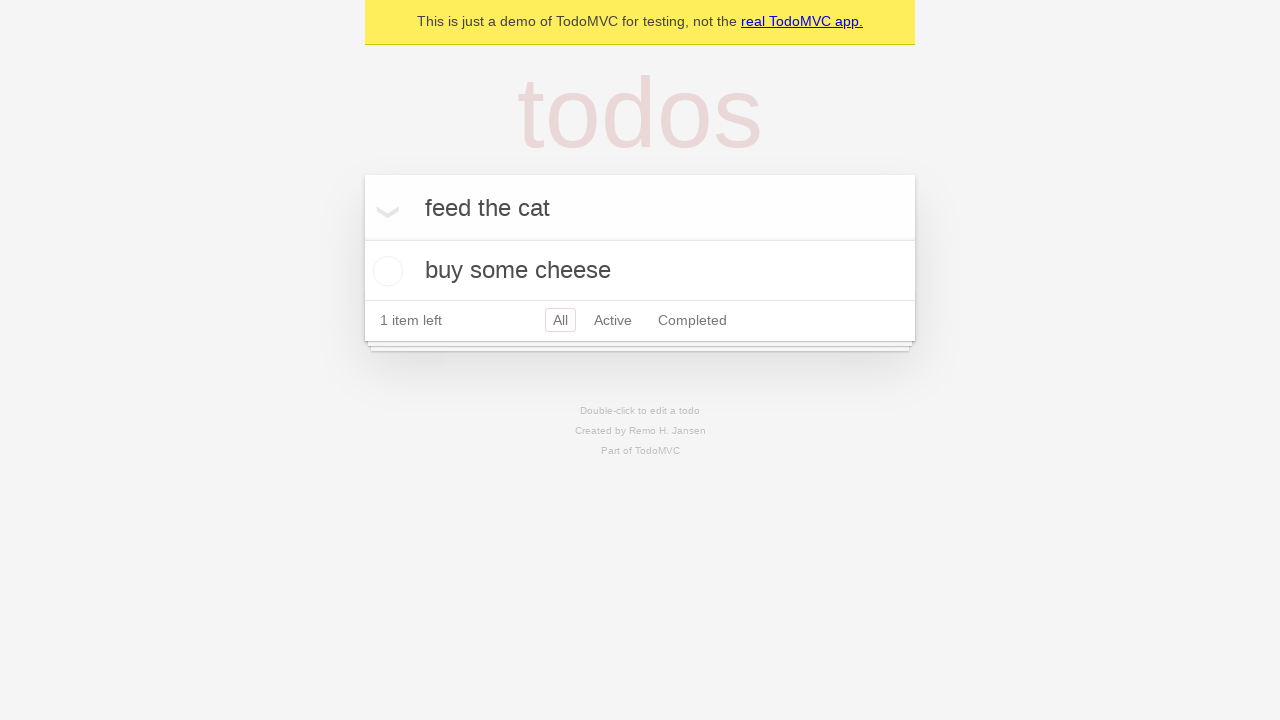

Pressed Enter to submit second todo item on internal:attr=[placeholder="What needs to be done?"i]
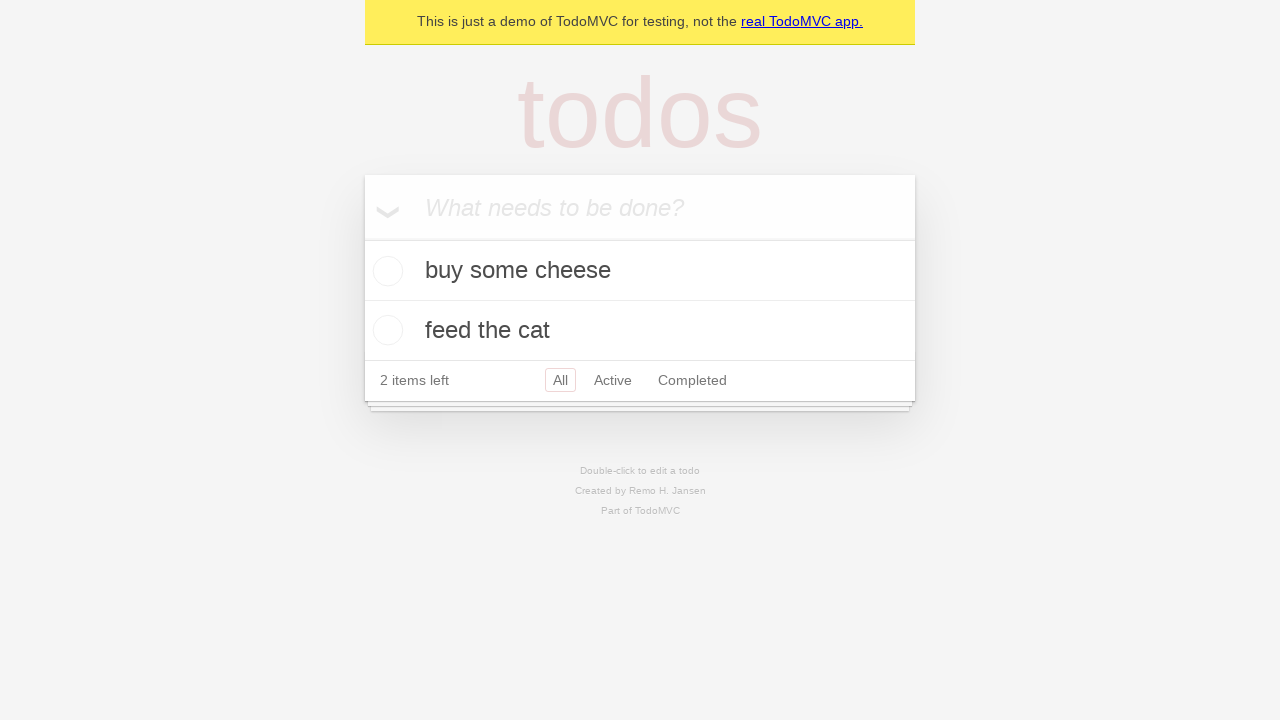

Both todo items are visible in the list
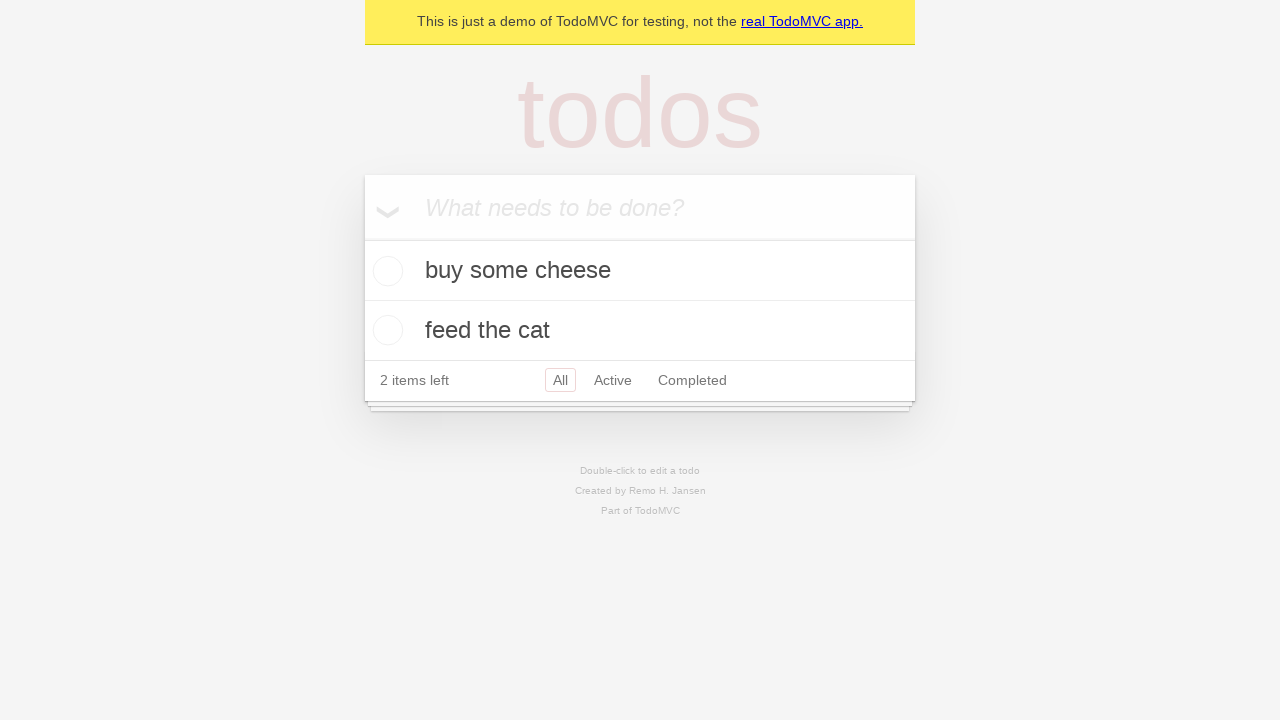

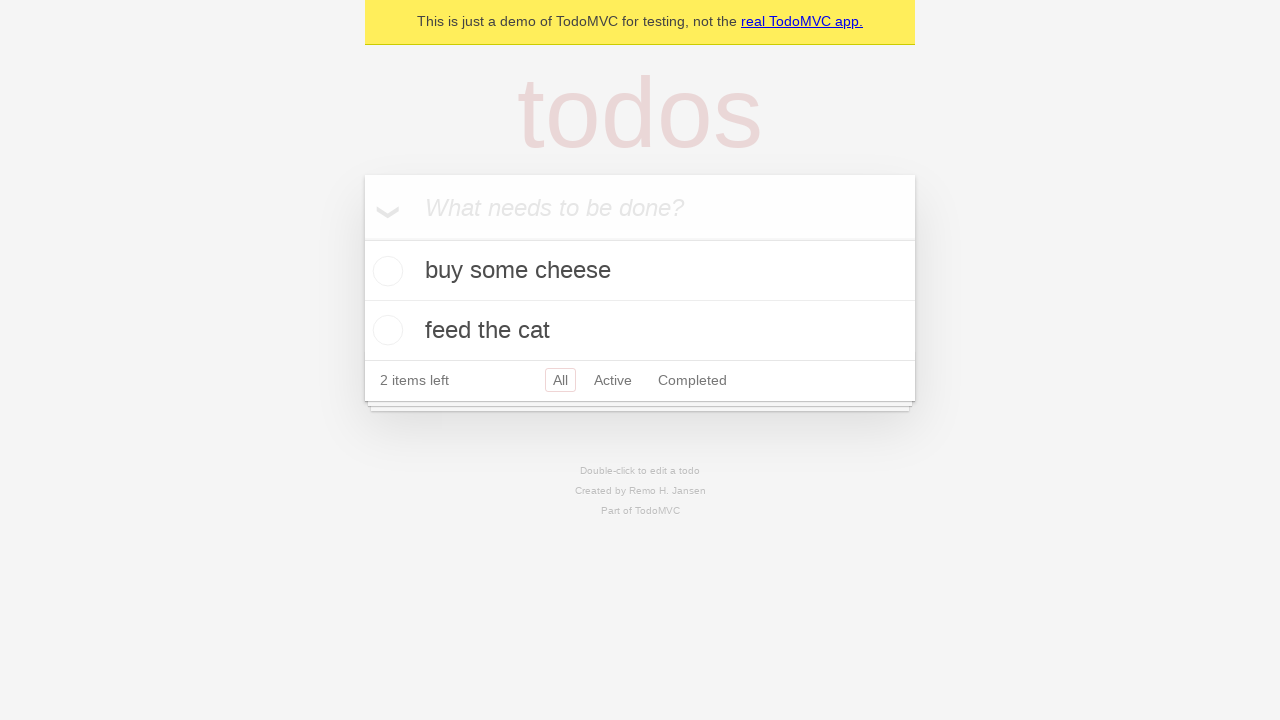